Tests text input functionality by entering text into a text field and verifying the value

Starting URL: https://www.selenium.dev/selenium/web/web-form.html

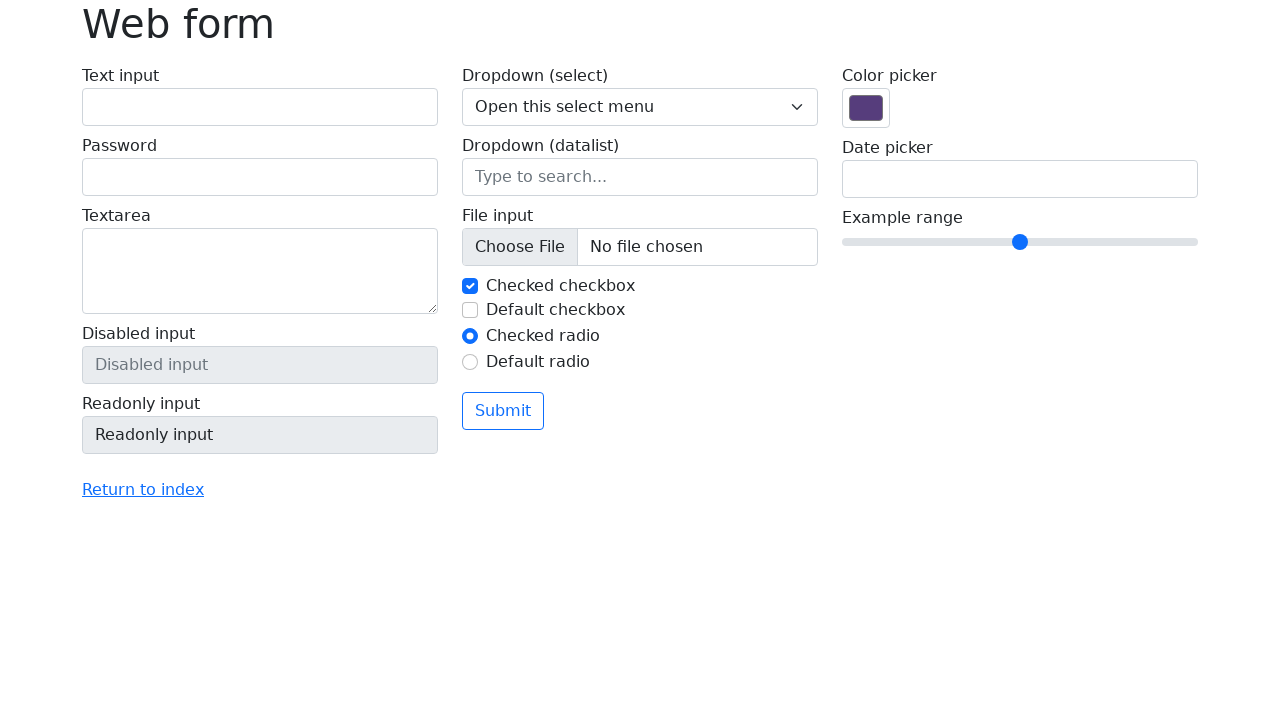

Filled text input field with 'Test Input' on input[name='my-text']
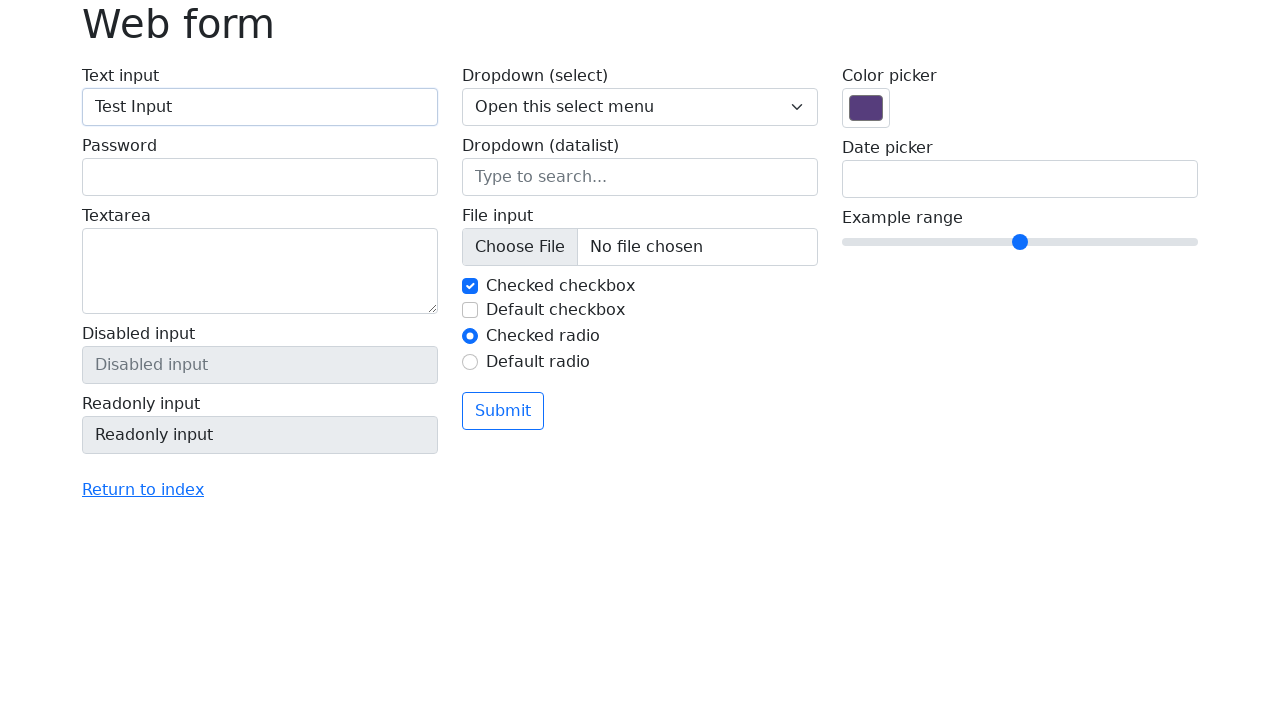

Verified text input field contains 'Test Input'
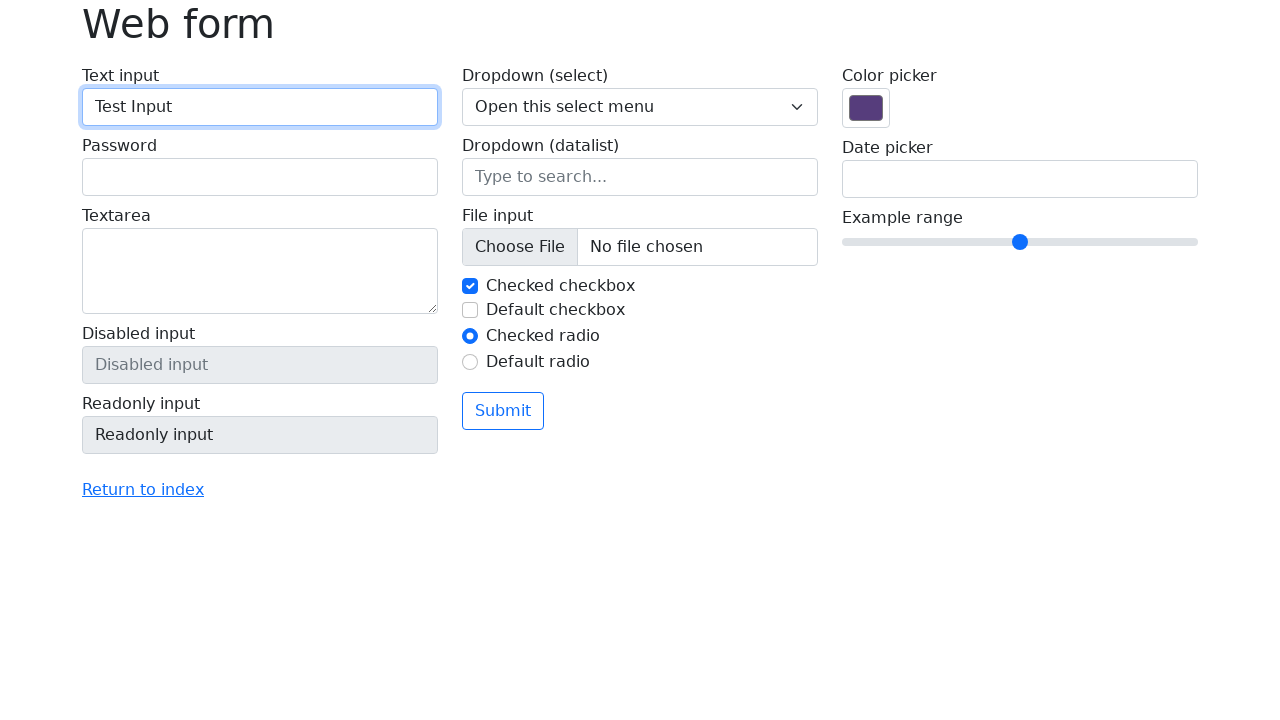

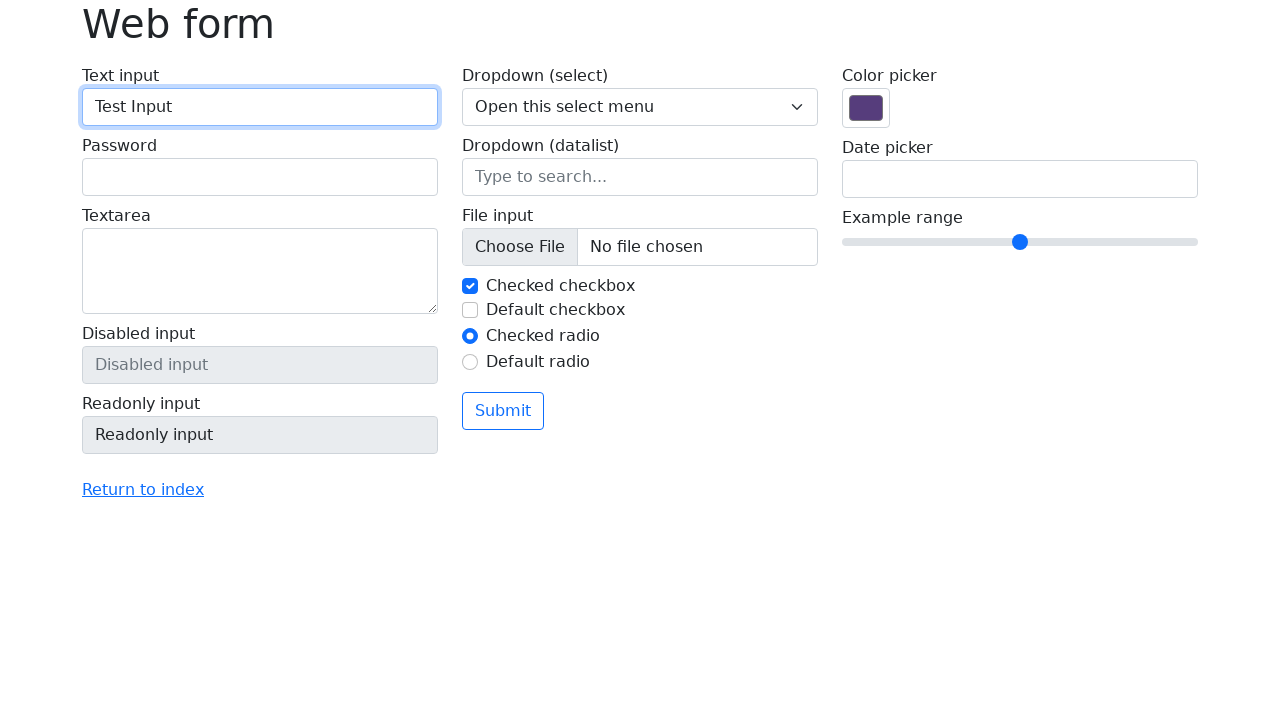